Tests menu hover functionality by hovering over a menu item to reveal submenu

Starting URL: https://demoqa.com/menu

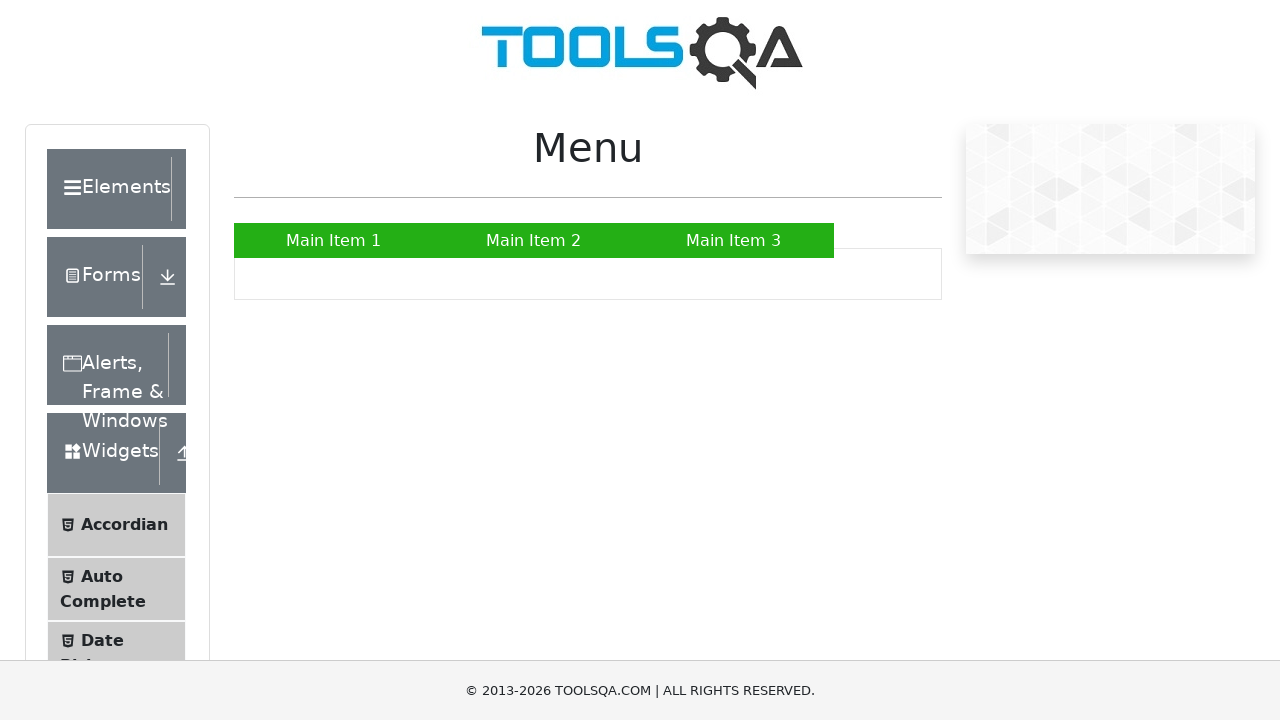

Hovered over Main Item 2 to reveal submenu at (534, 240) on xpath=//a[text()='Main Item 2']
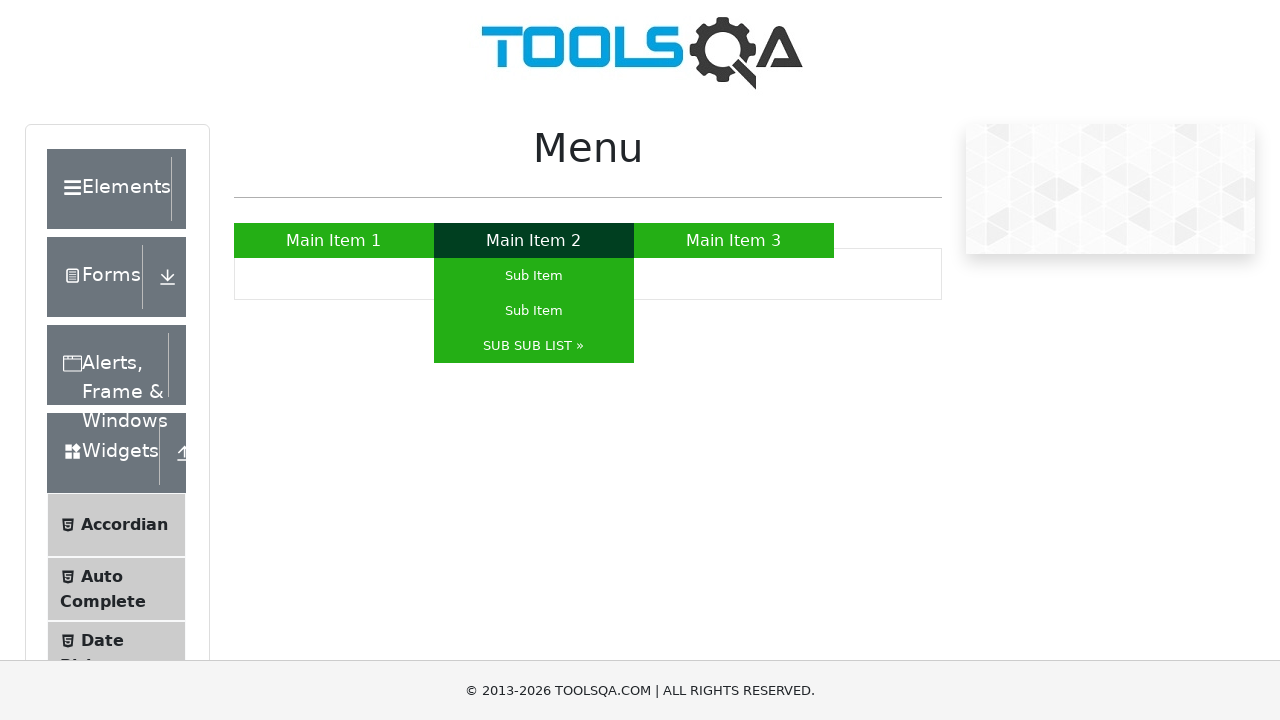

Submenu appeared with SUB SUB LIST option visible
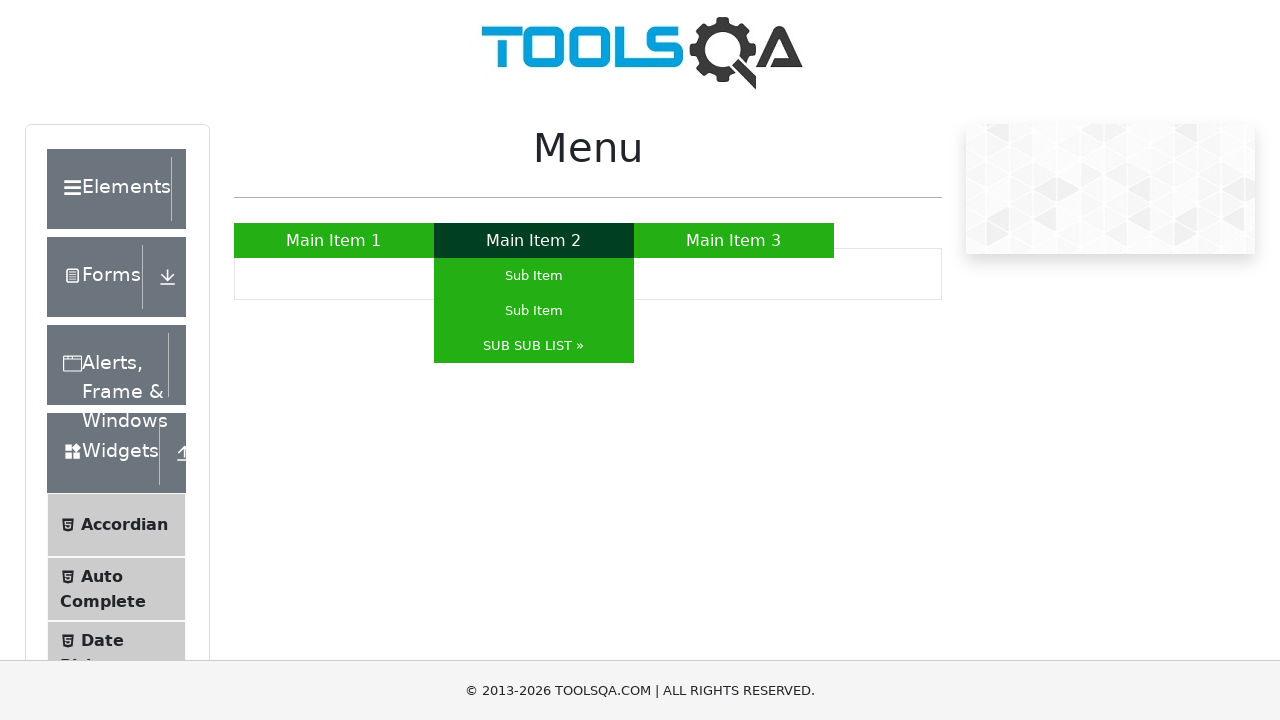

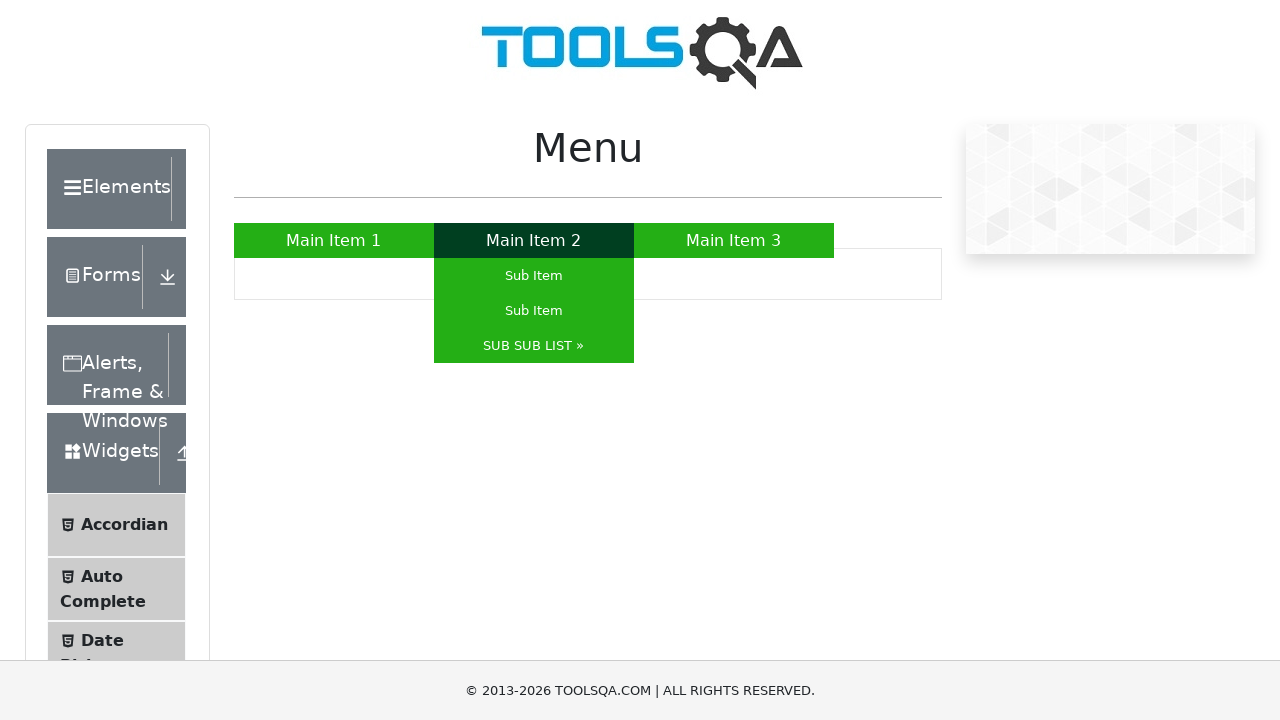